Tests checkbox functionality by clicking all checkboxes in sequence

Starting URL: https://codenboxautomationlab.com/practice/

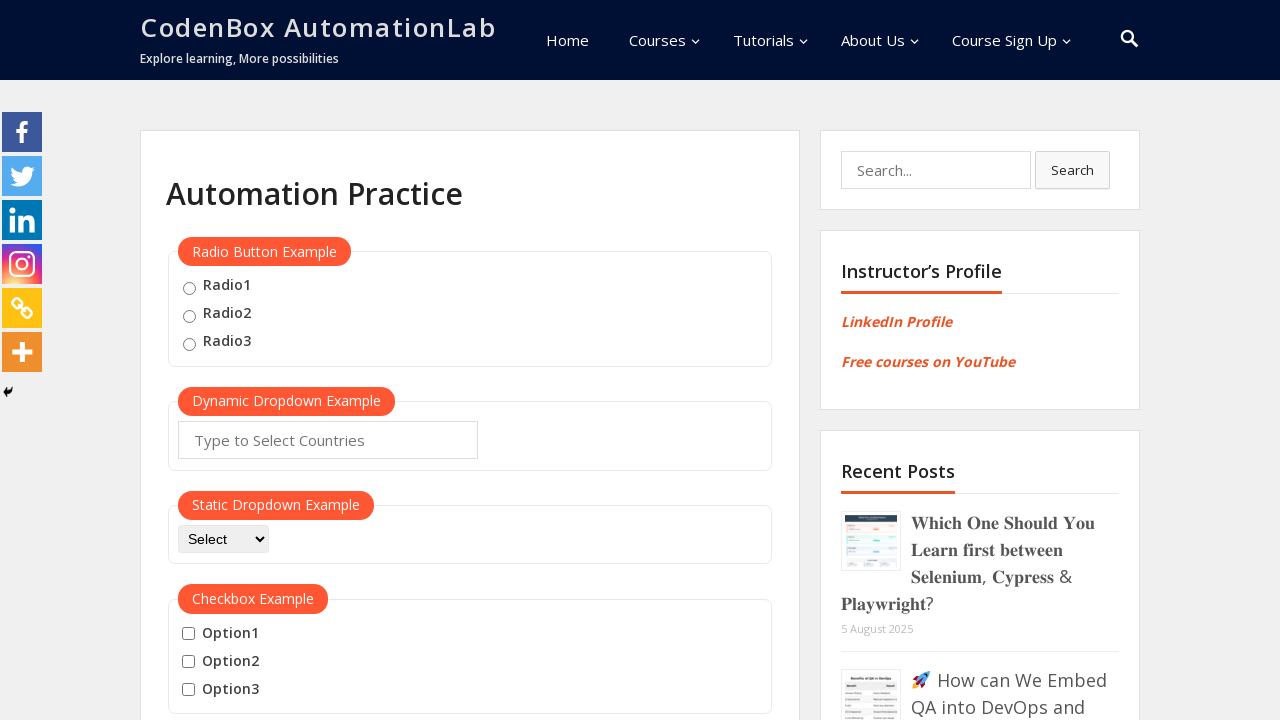

Navigated to practice page
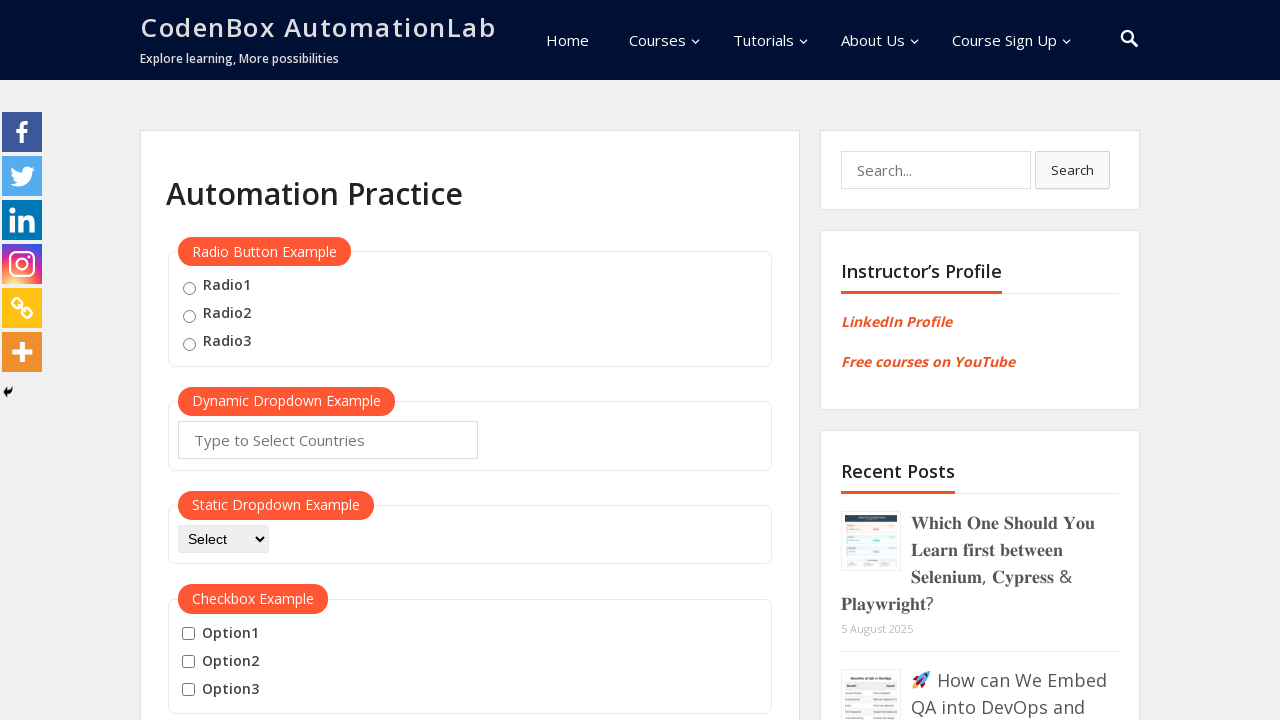

Located all checkboxes on the page
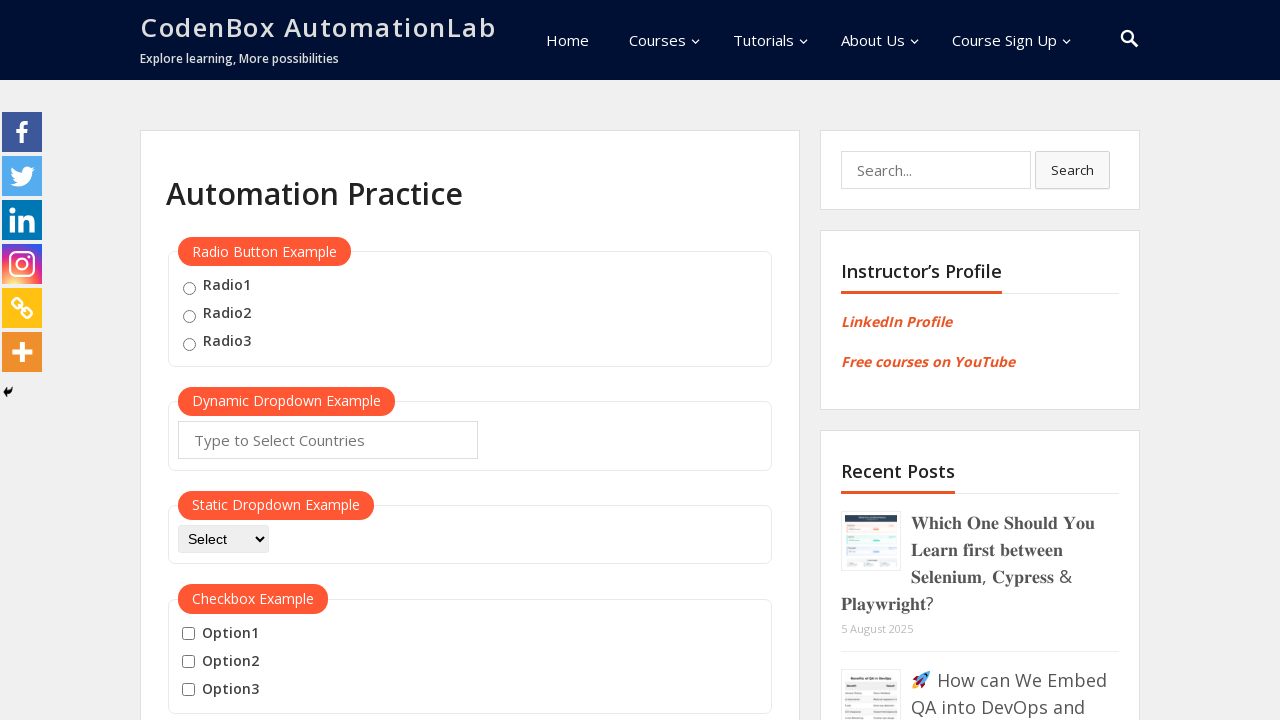

Waited 1000ms before clicking next checkbox
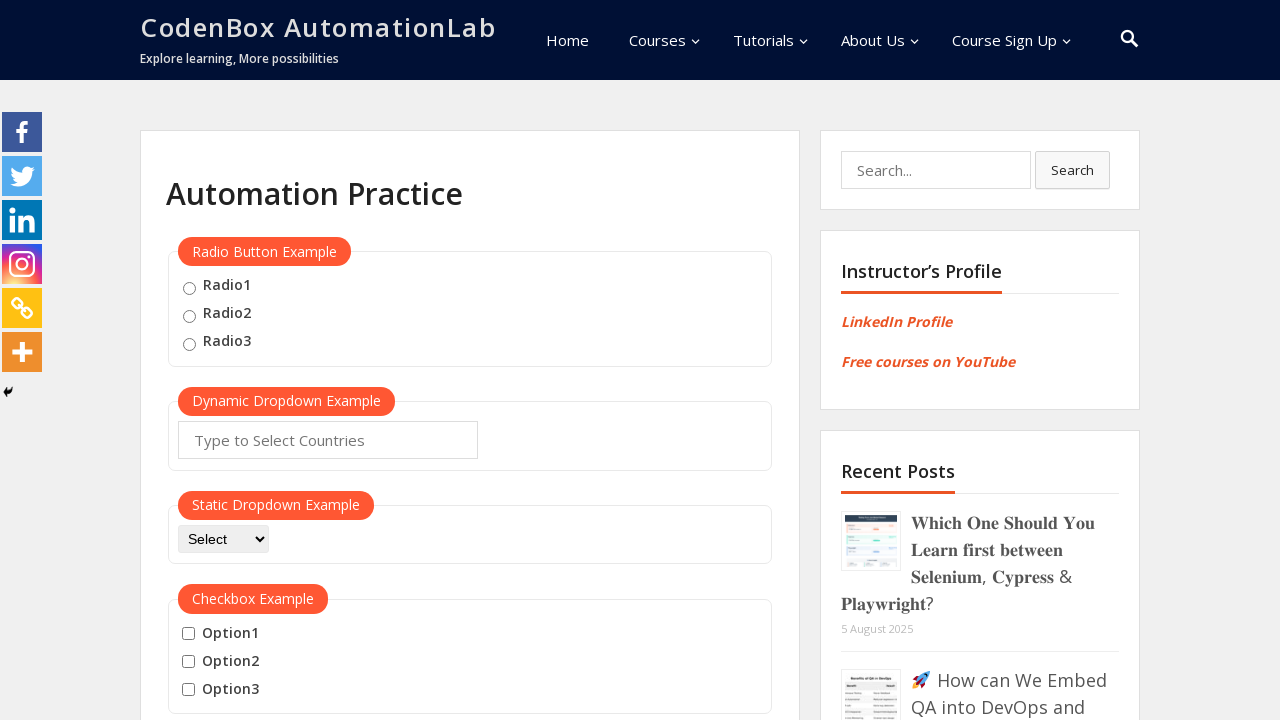

Clicked a checkbox at (188, 634) on input[type='checkbox'] >> nth=0
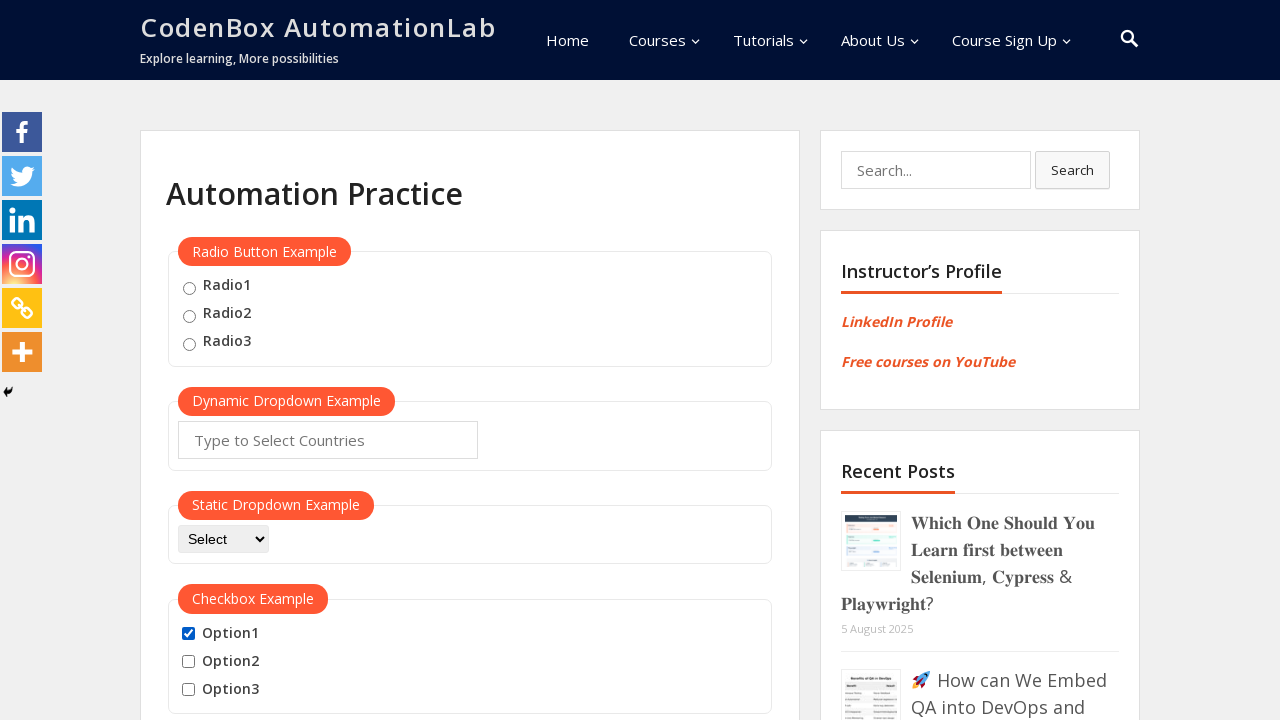

Waited 1000ms before clicking next checkbox
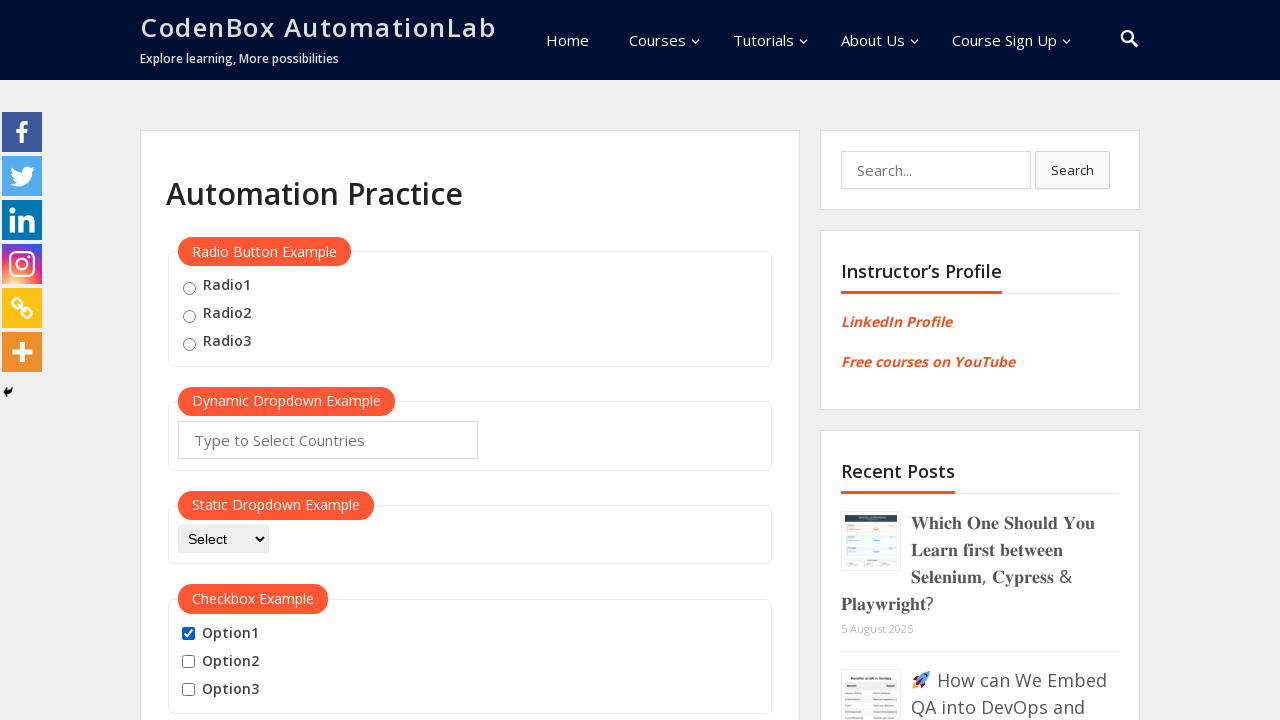

Clicked a checkbox at (188, 662) on input[type='checkbox'] >> nth=1
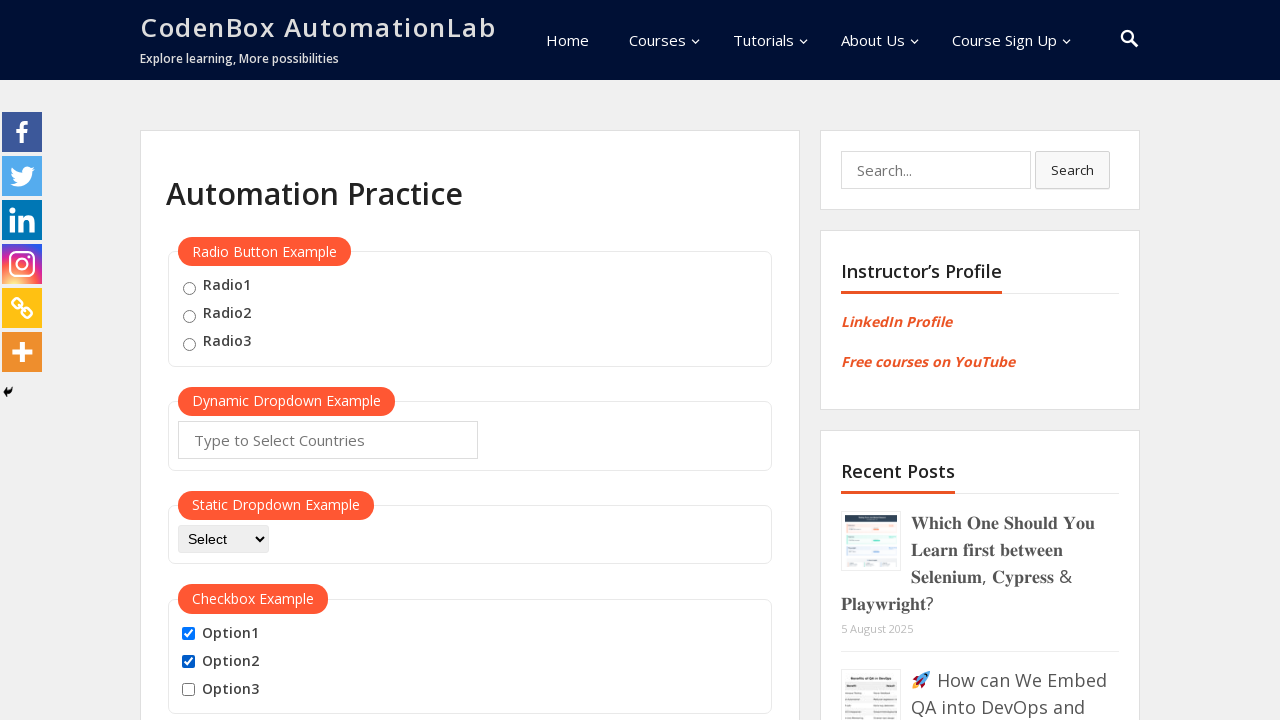

Waited 1000ms before clicking next checkbox
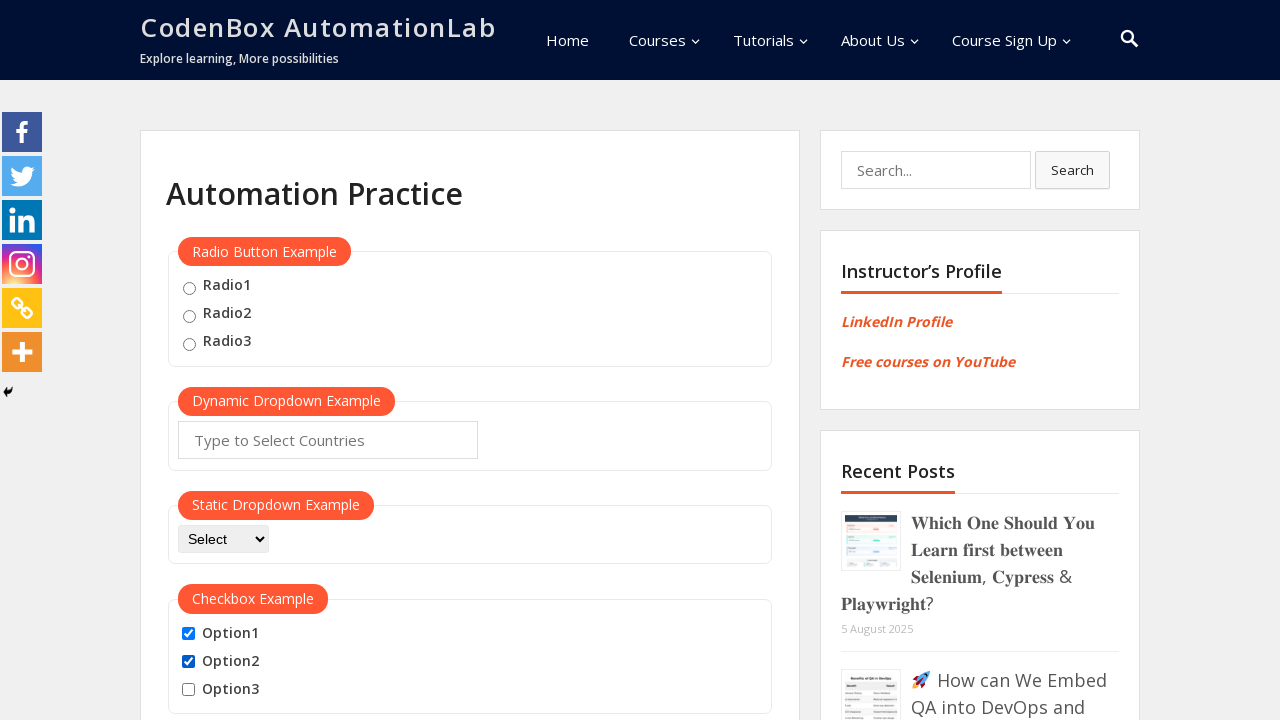

Clicked a checkbox at (188, 690) on input[type='checkbox'] >> nth=2
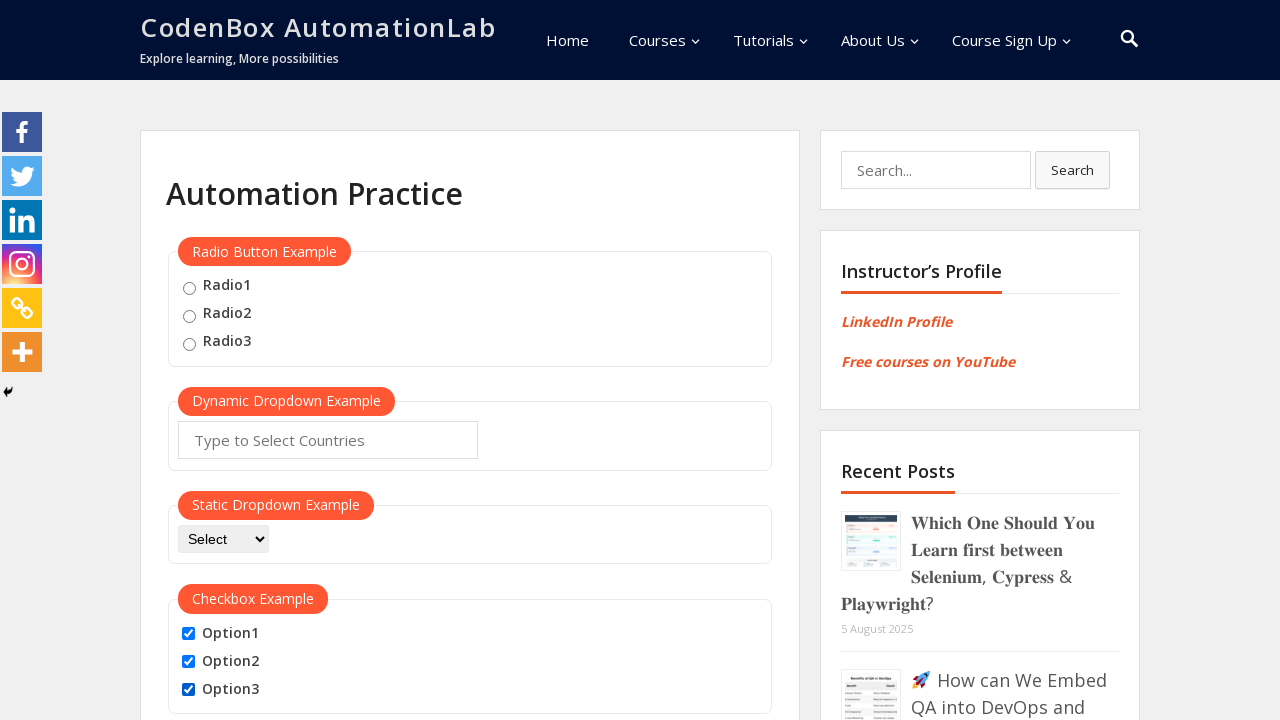

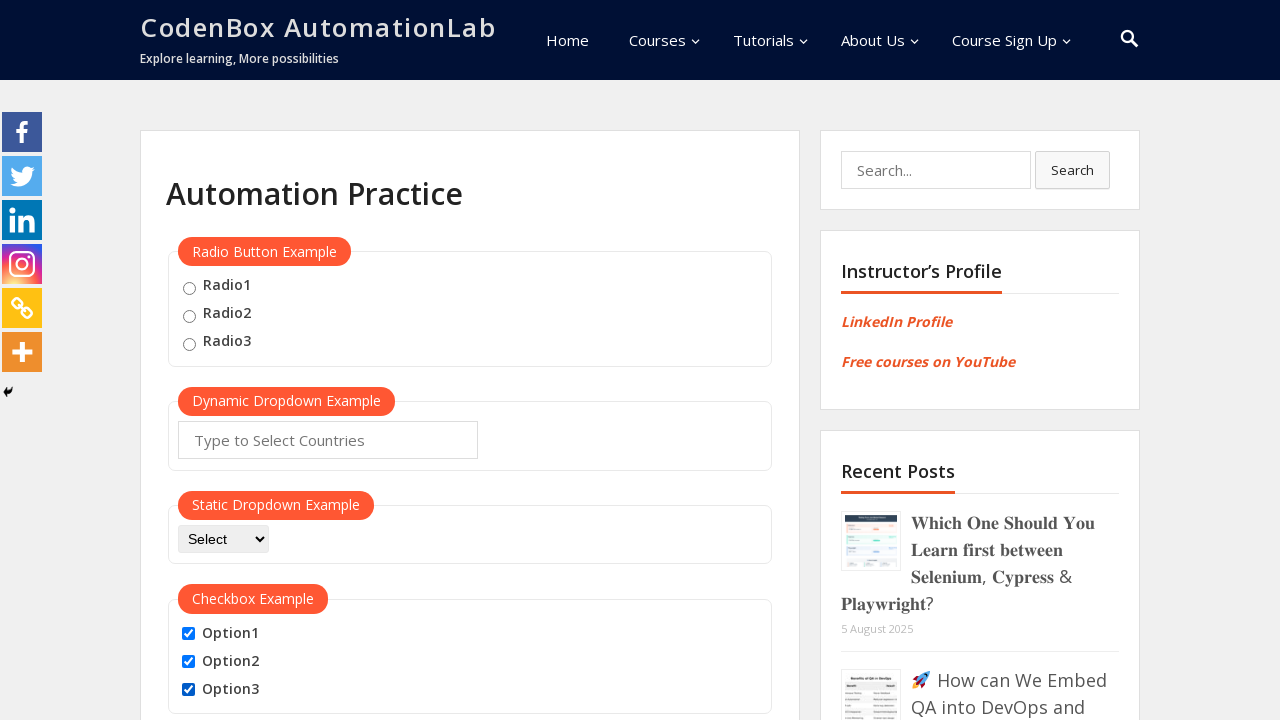